Tests waiting for an element to become visible after clicking a trigger button

Starting URL: https://play1.automationcamp.ir/

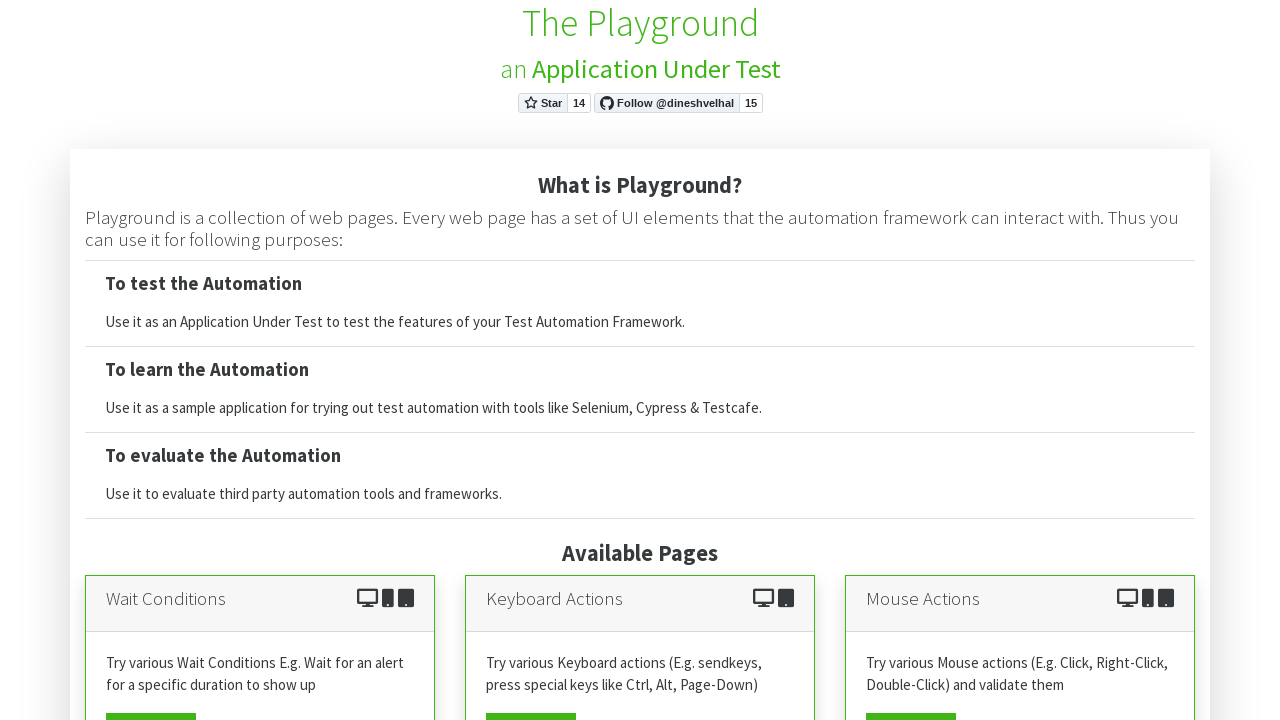

Clicked link to navigate to expected_conditions.html page at (151, 702) on xpath=//a[@href="expected_conditions.html"]
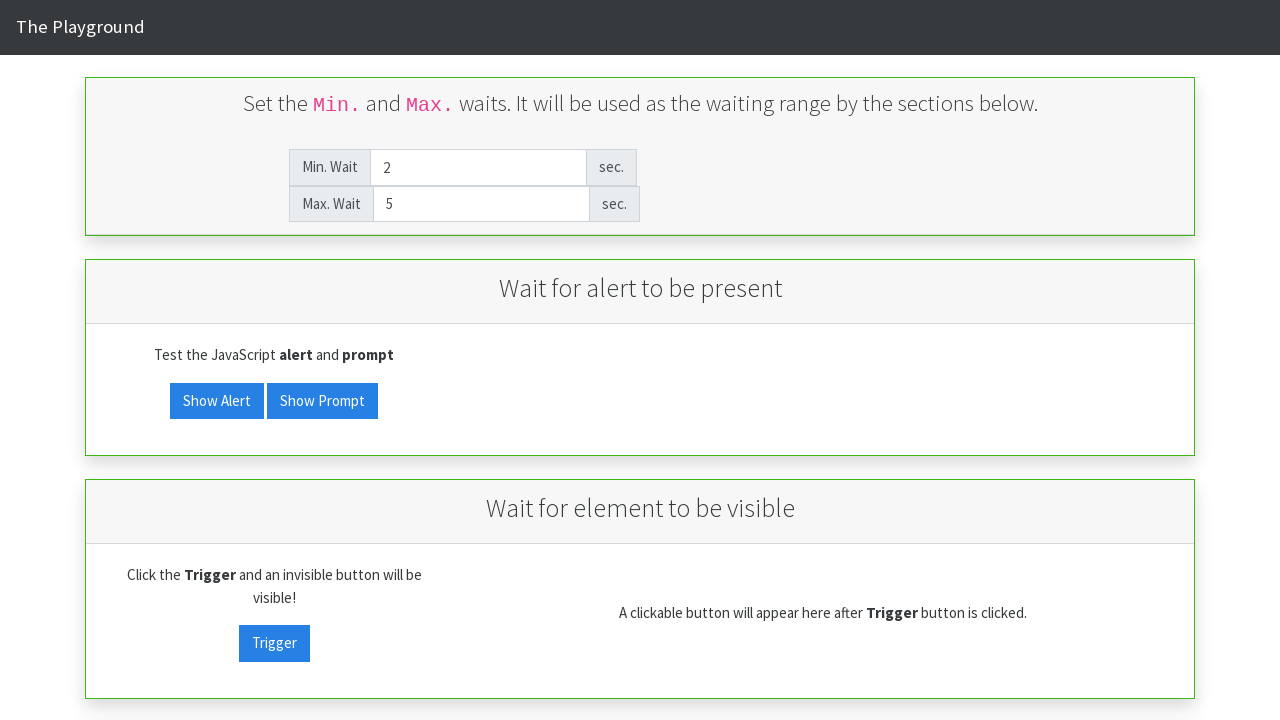

Clicked visibility trigger button to initiate element visibility change at (274, 643) on xpath=//button[@id='visibility_trigger']
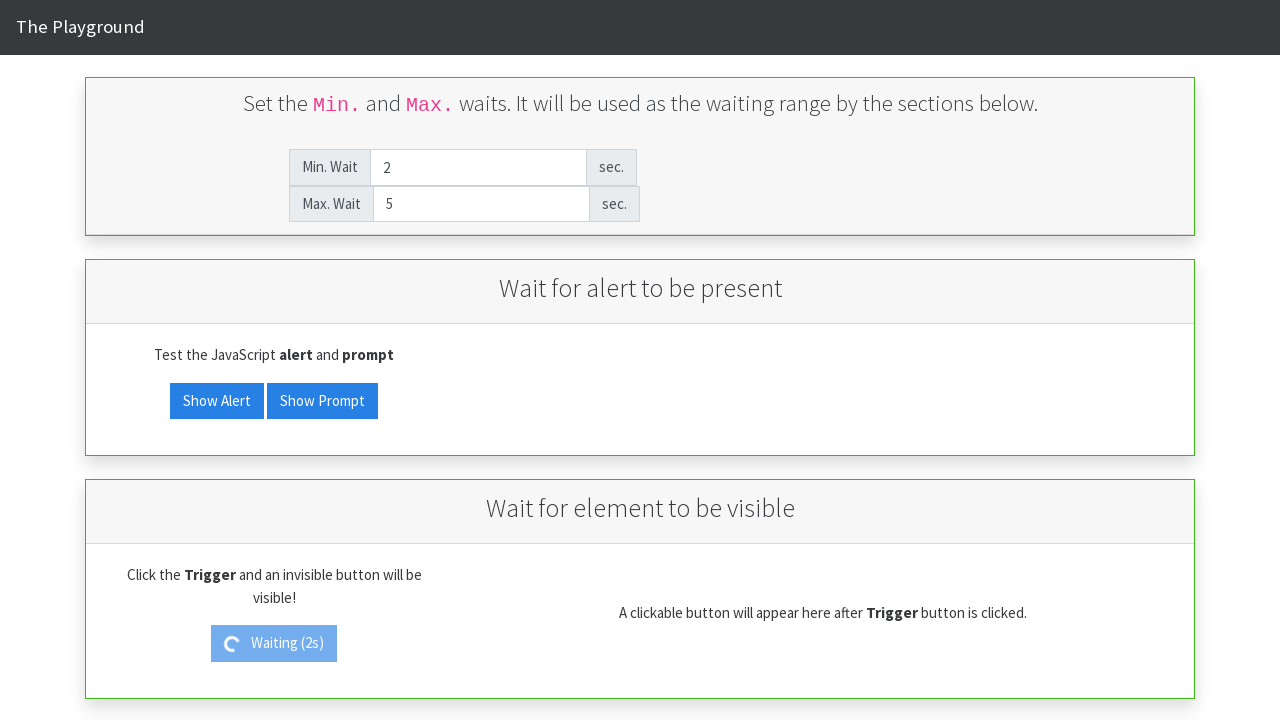

Target button element became visible after trigger was activated
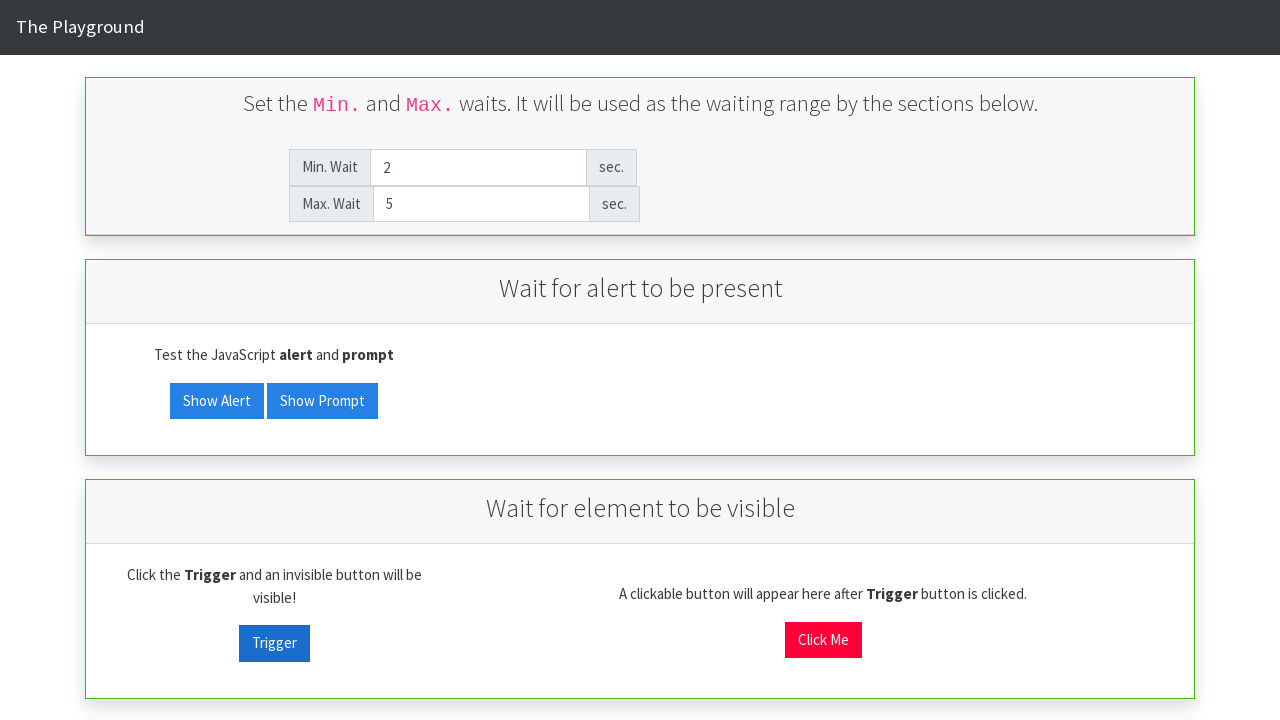

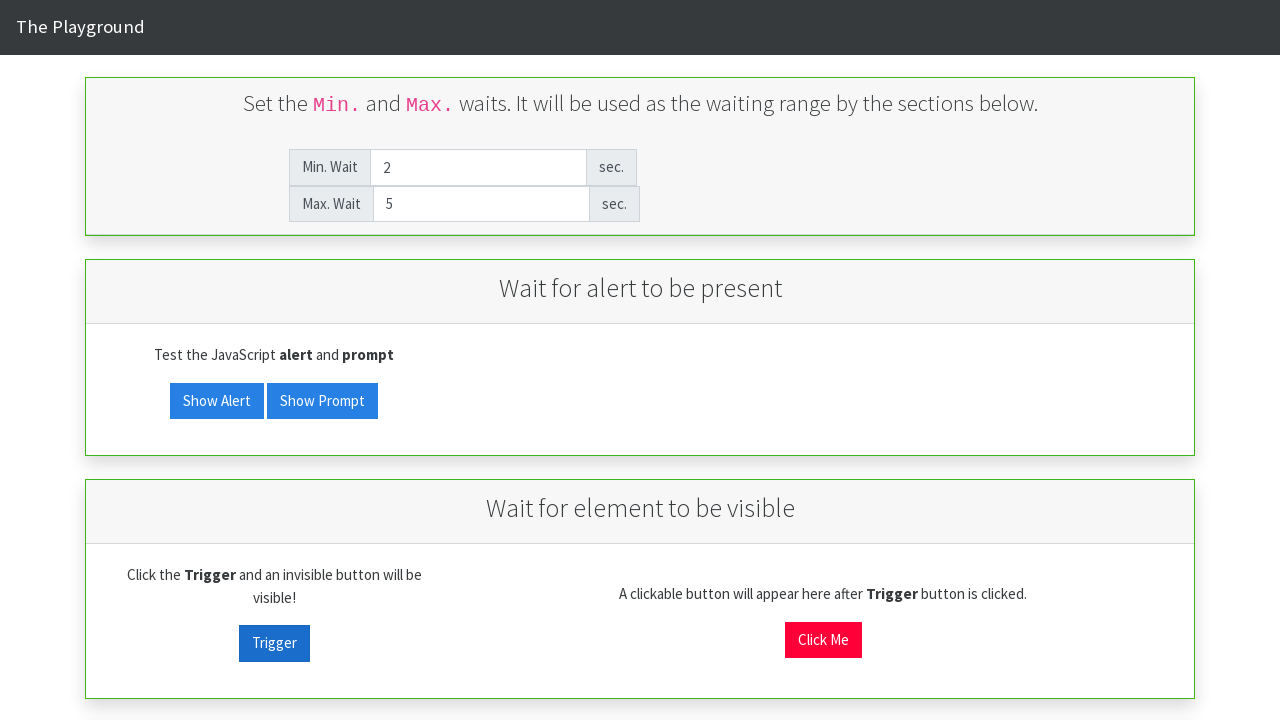